Navigates through jQuery UI demo site, interacting with the Draggable and Droppable demo sections by switching between frames

Starting URL: http://jqueryui.com

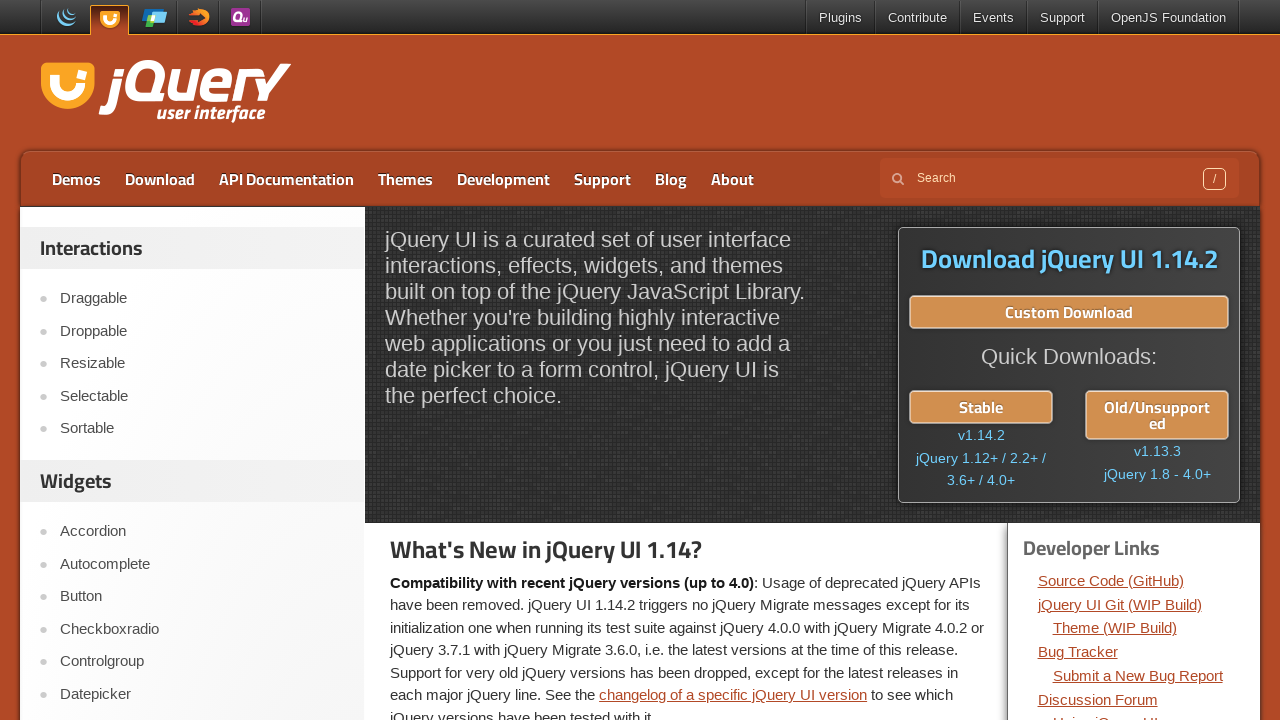

Clicked on Draggable link in jQuery UI demo at (202, 299) on text=Draggable
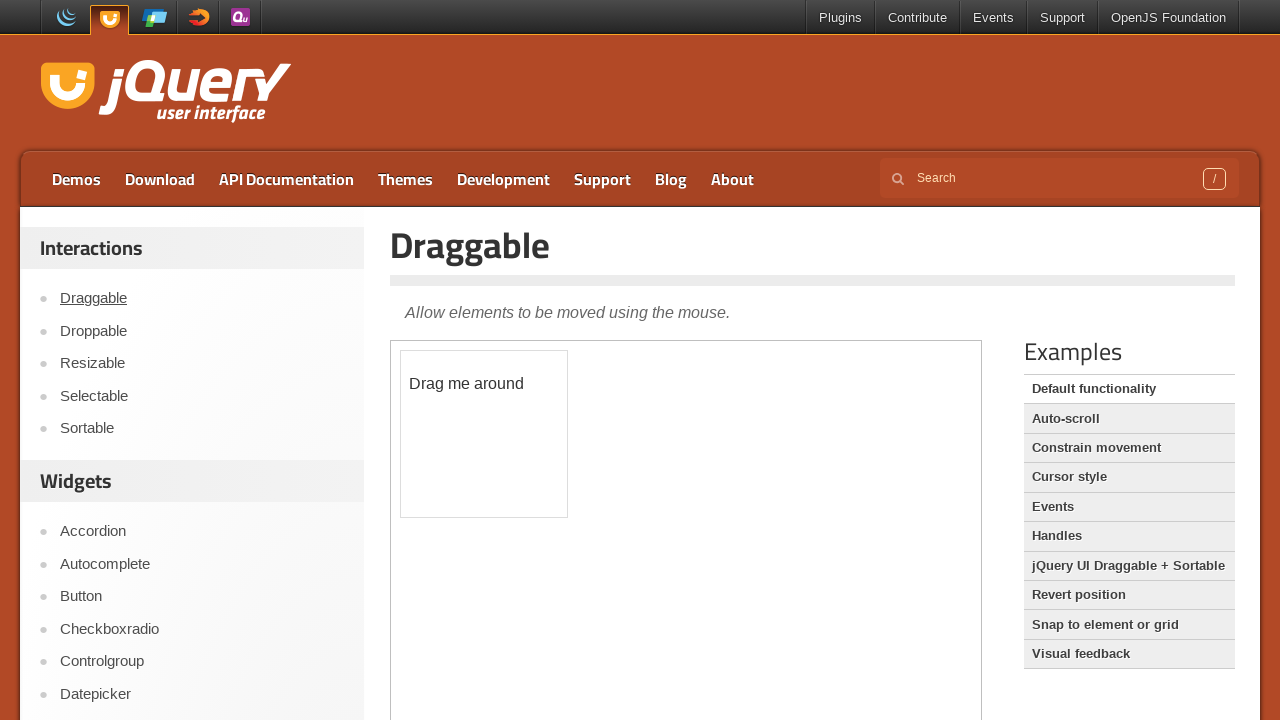

Retrieved draggable element text: '
	Drag me around
'
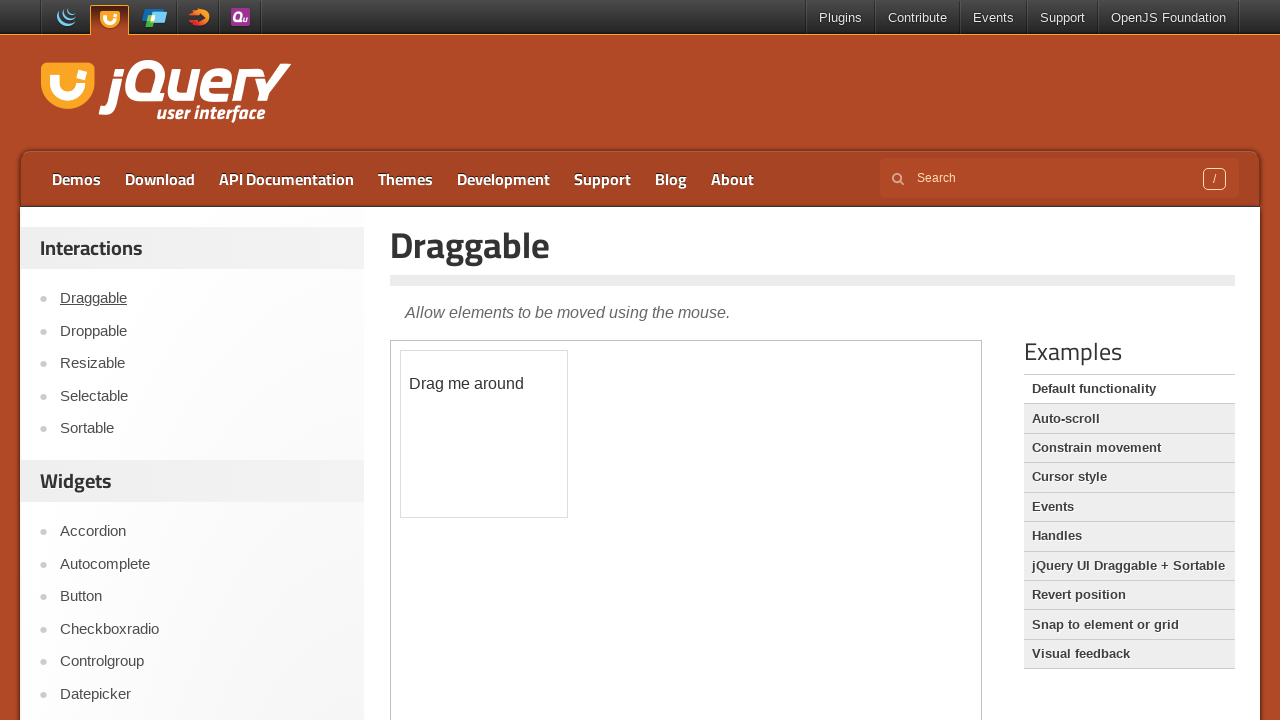

Clicked on Droppable link to switch to Droppable demo section at (202, 331) on text=Droppable
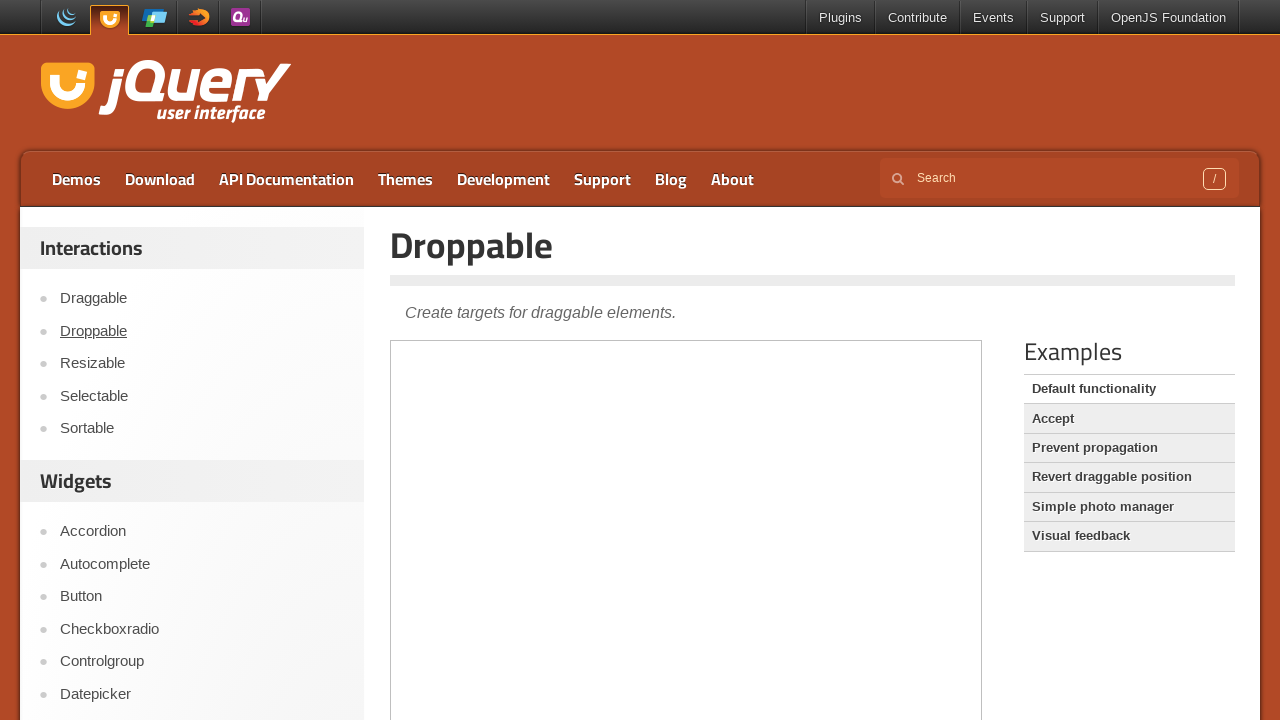

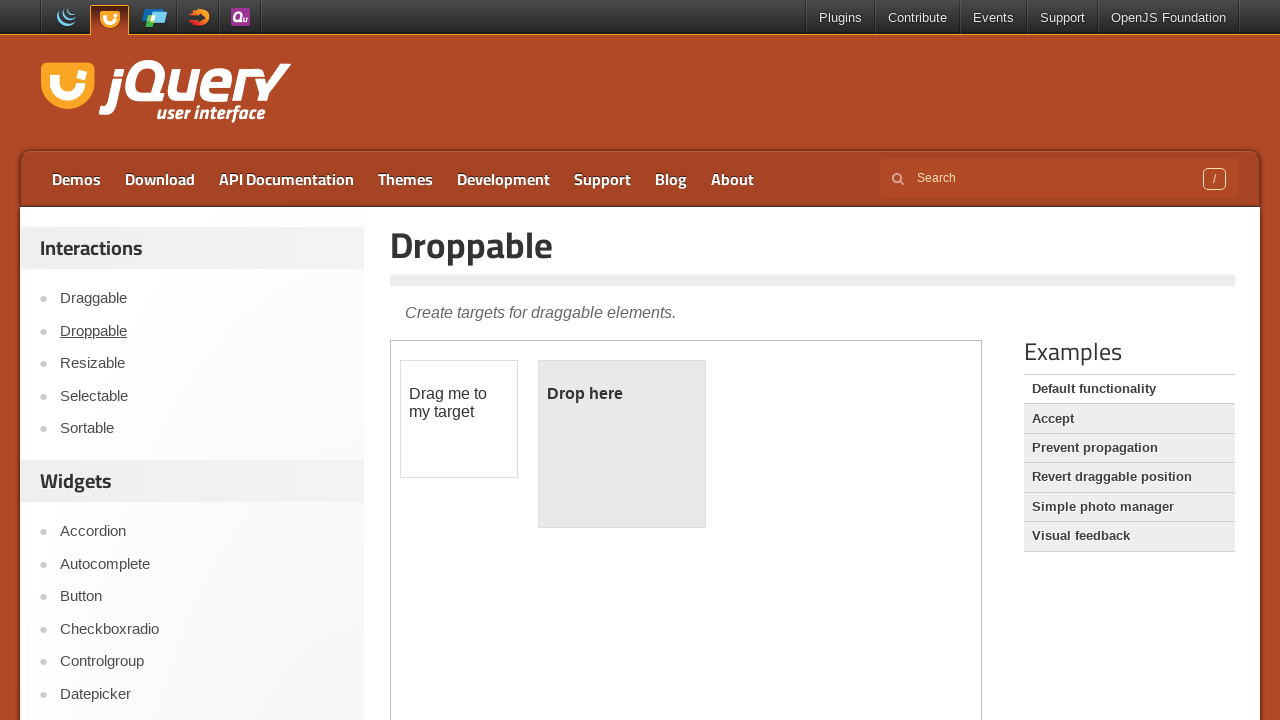